Tests clicking a blue primary button multiple times on the UI Testing Playground class attribute page, which demonstrates handling elements with dynamic classes.

Starting URL: http://uitestingplayground.com/classattr

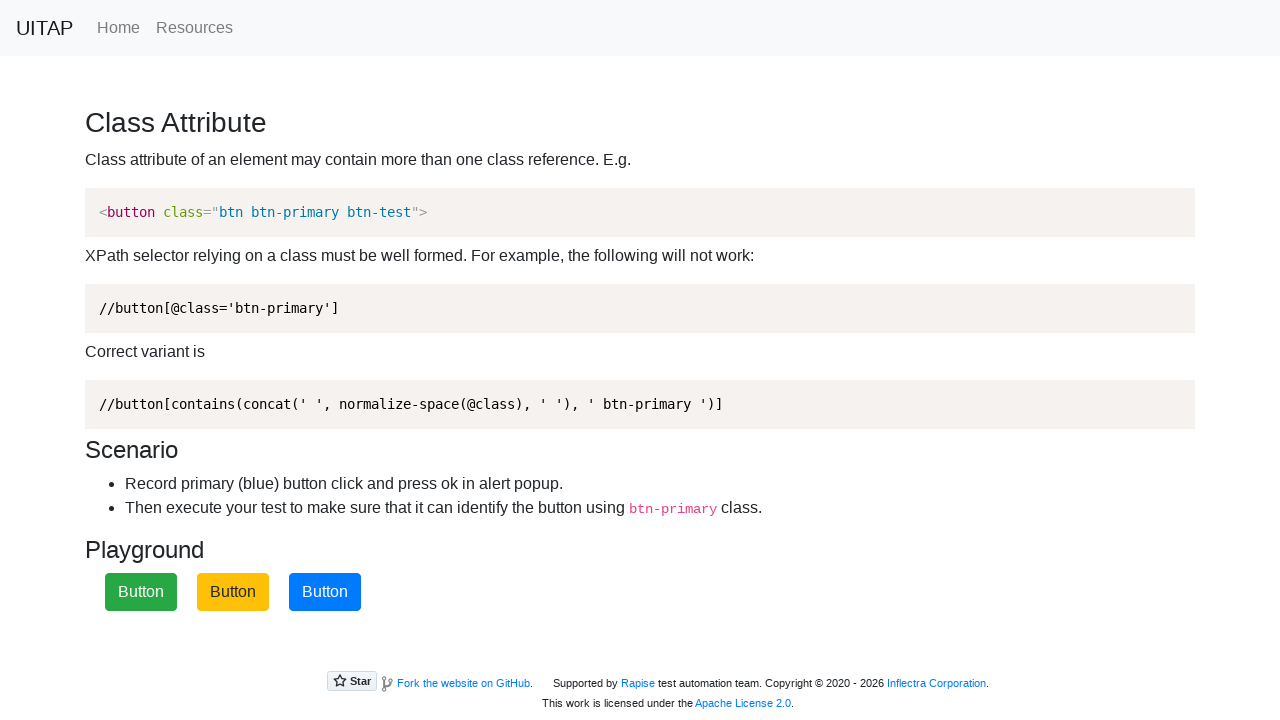

Navigated to UI Testing Playground class attribute page
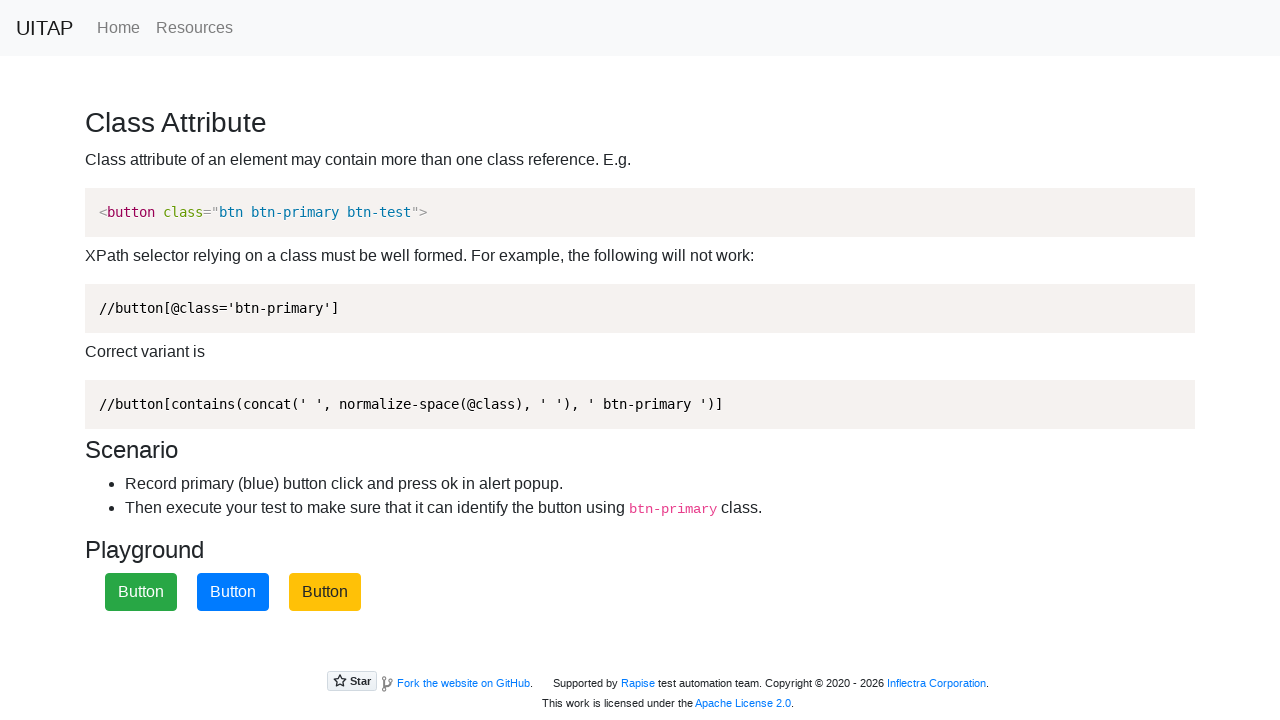

Clicked blue primary button (attempt 1) at (233, 592) on button.btn-primary
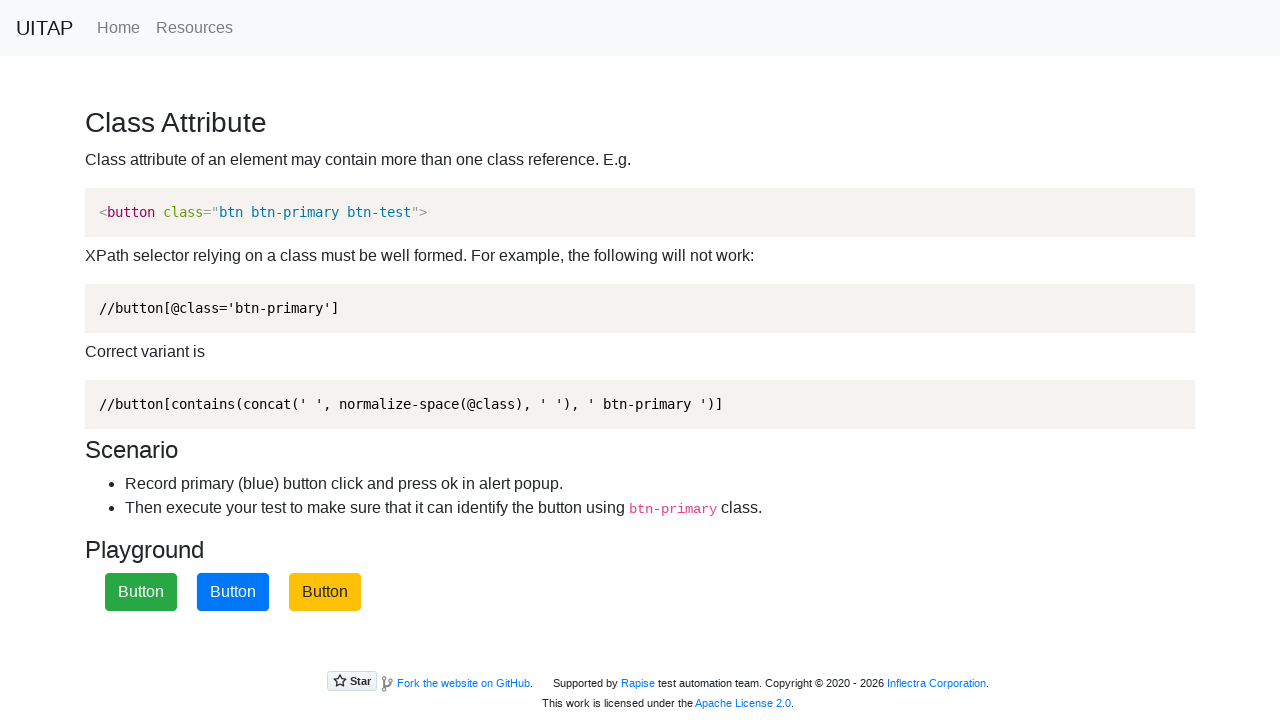

Set up dialog handler to accept alerts (attempt 1)
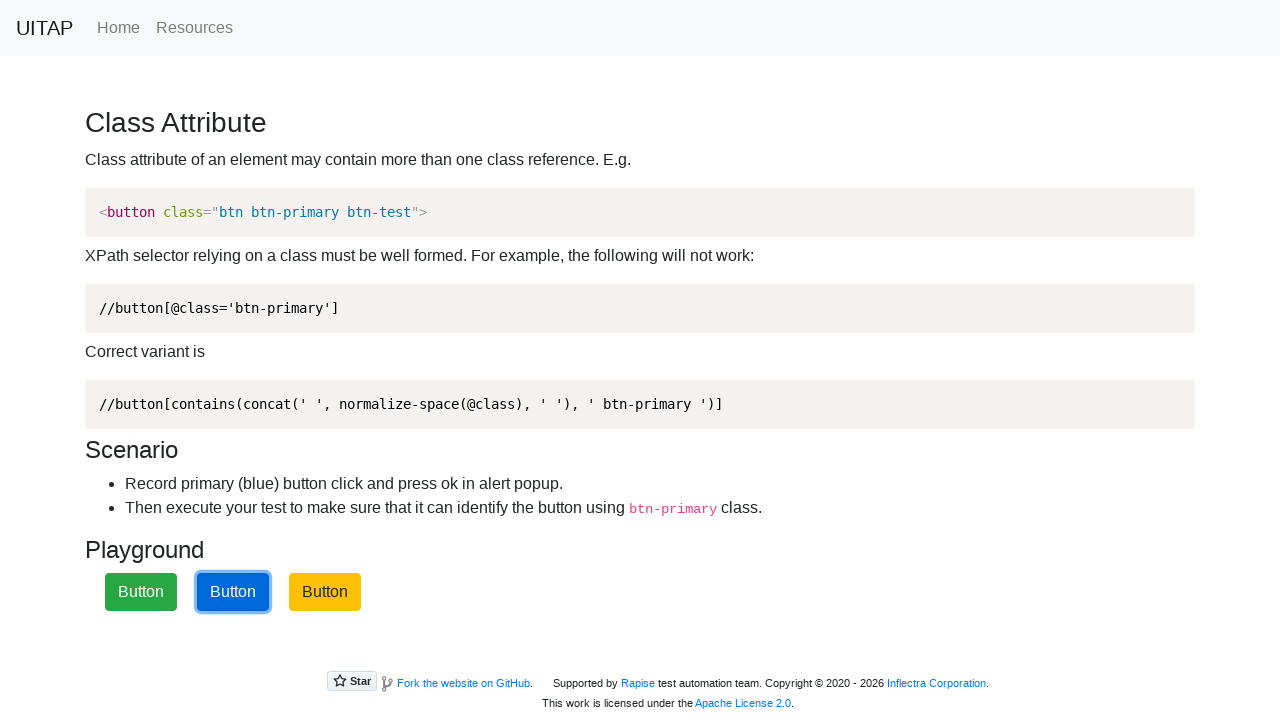

Waited 1 second between clicks (attempt 1)
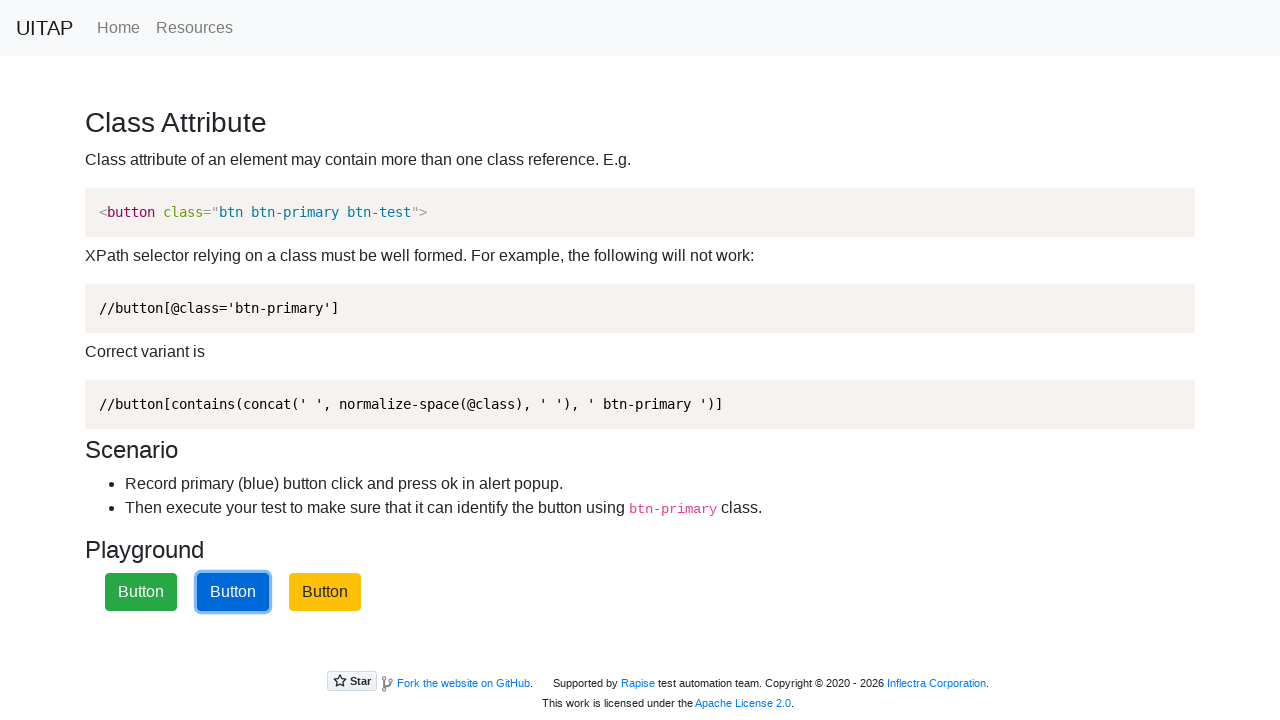

Clicked blue primary button (attempt 2) at (233, 592) on button.btn-primary
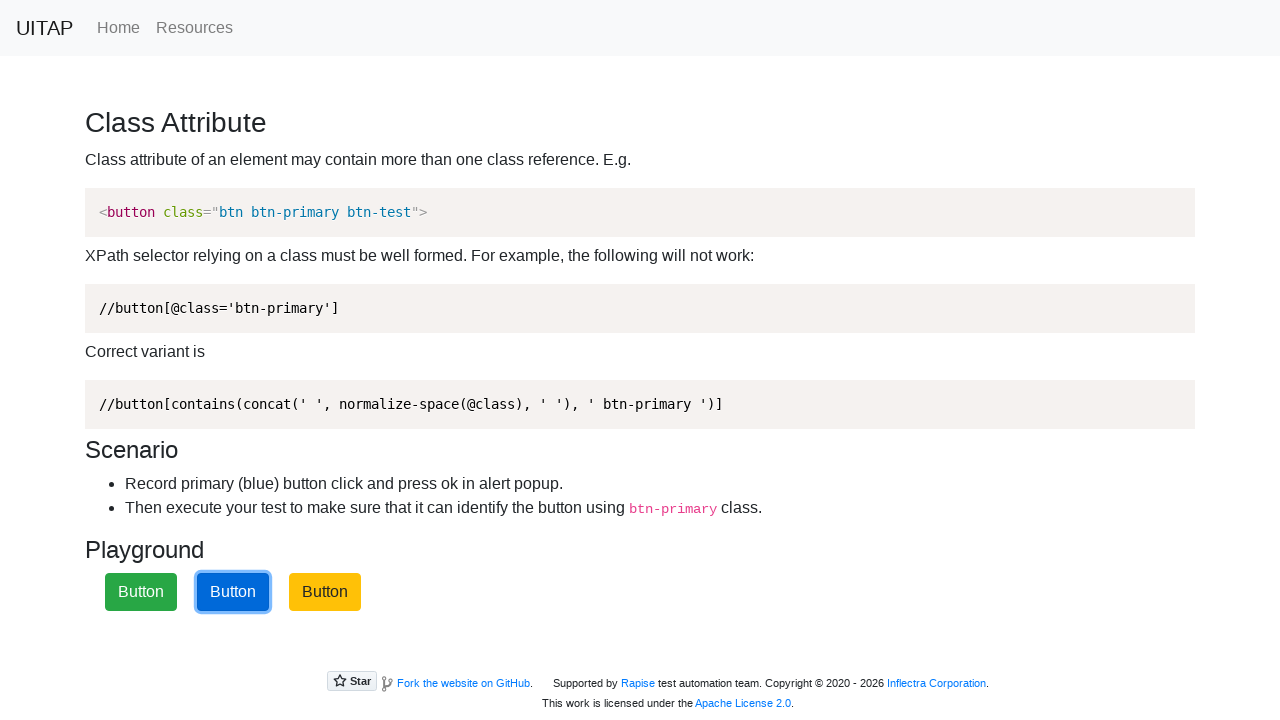

Set up dialog handler to accept alerts (attempt 2)
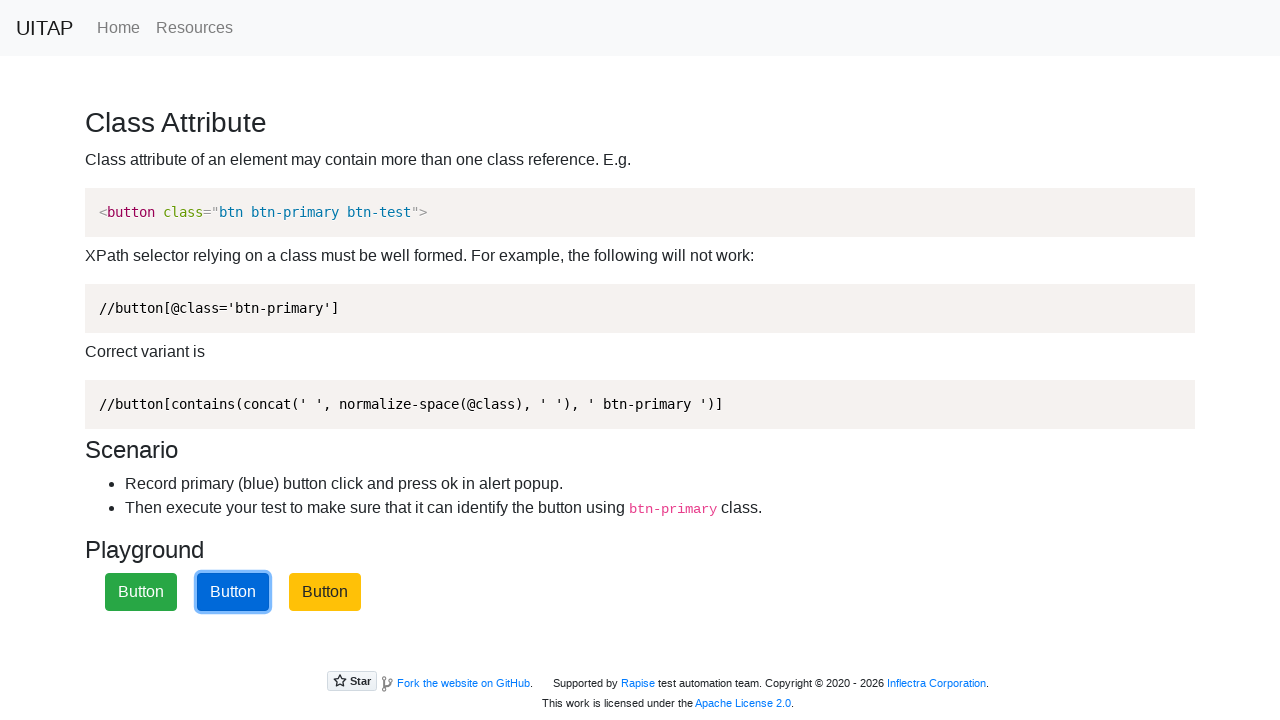

Waited 1 second between clicks (attempt 2)
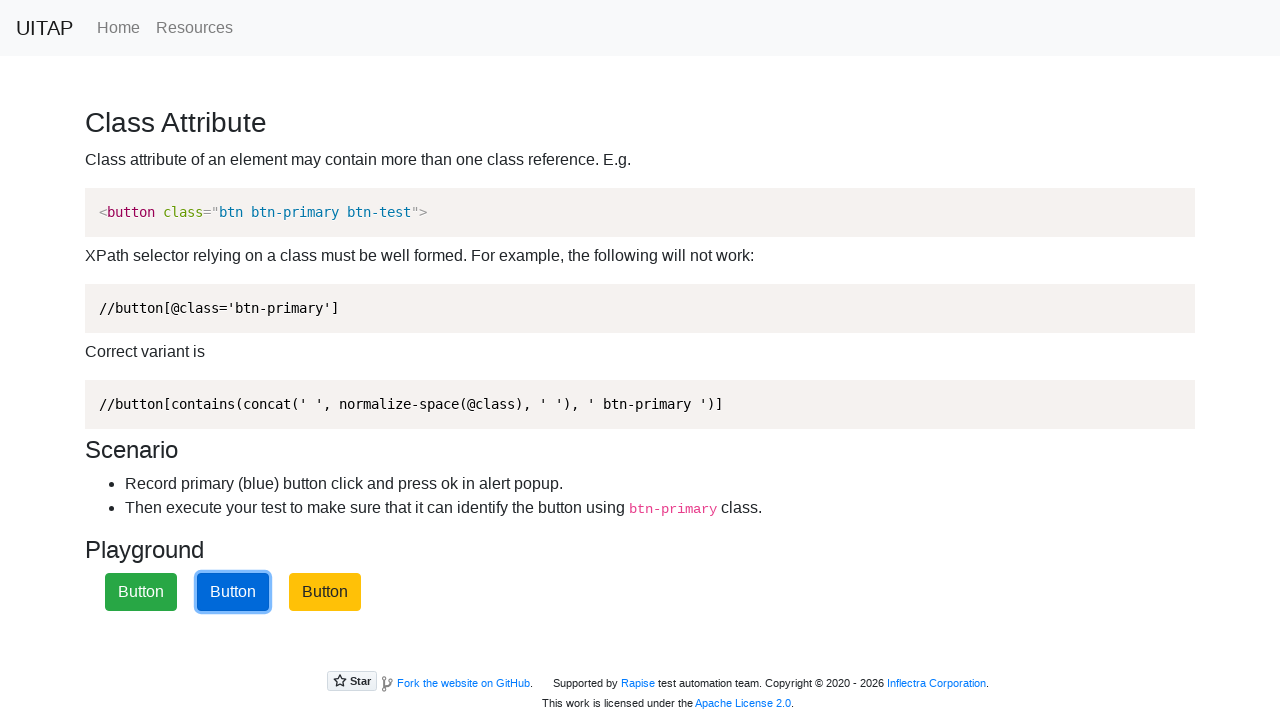

Clicked blue primary button (attempt 3) at (233, 592) on button.btn-primary
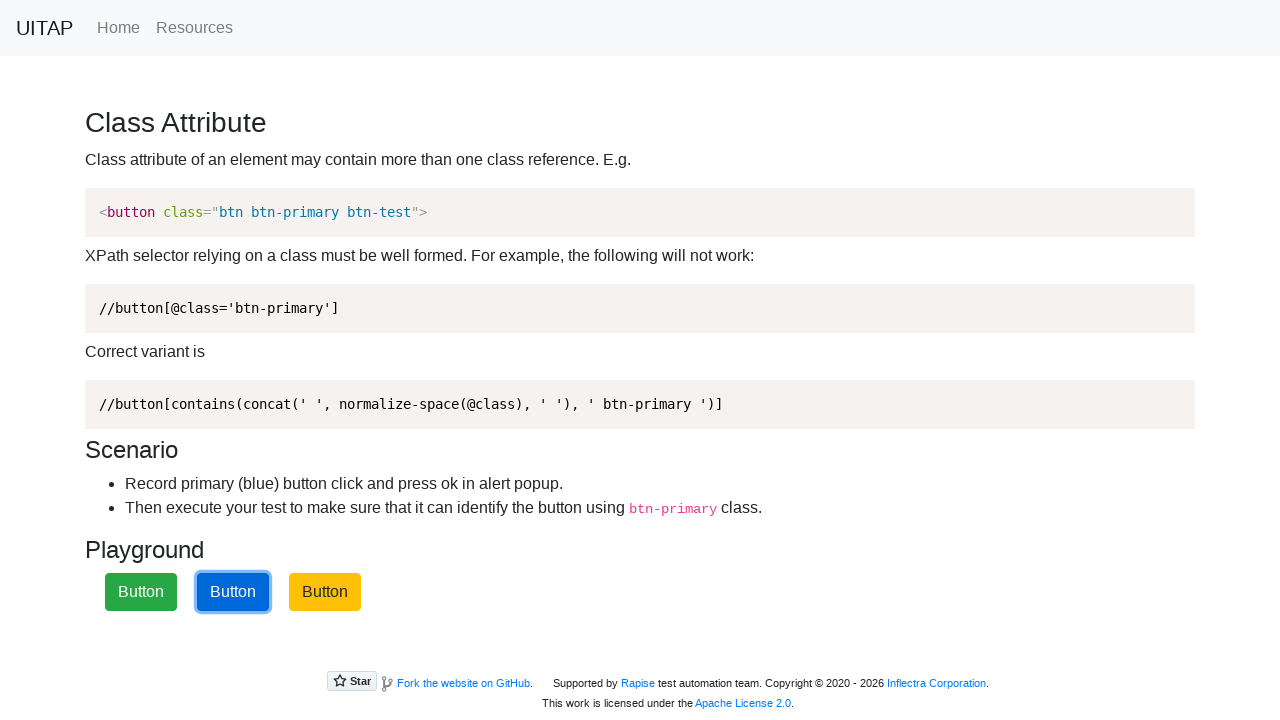

Set up dialog handler to accept alerts (attempt 3)
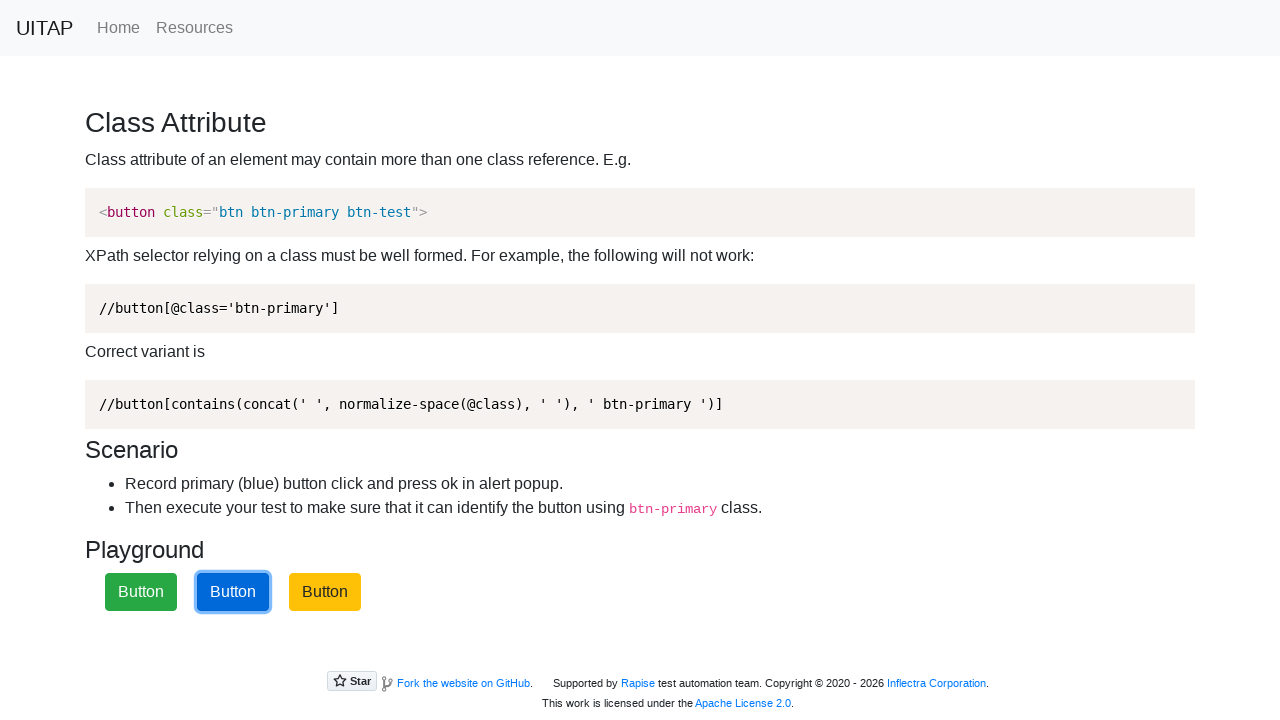

Waited 1 second between clicks (attempt 3)
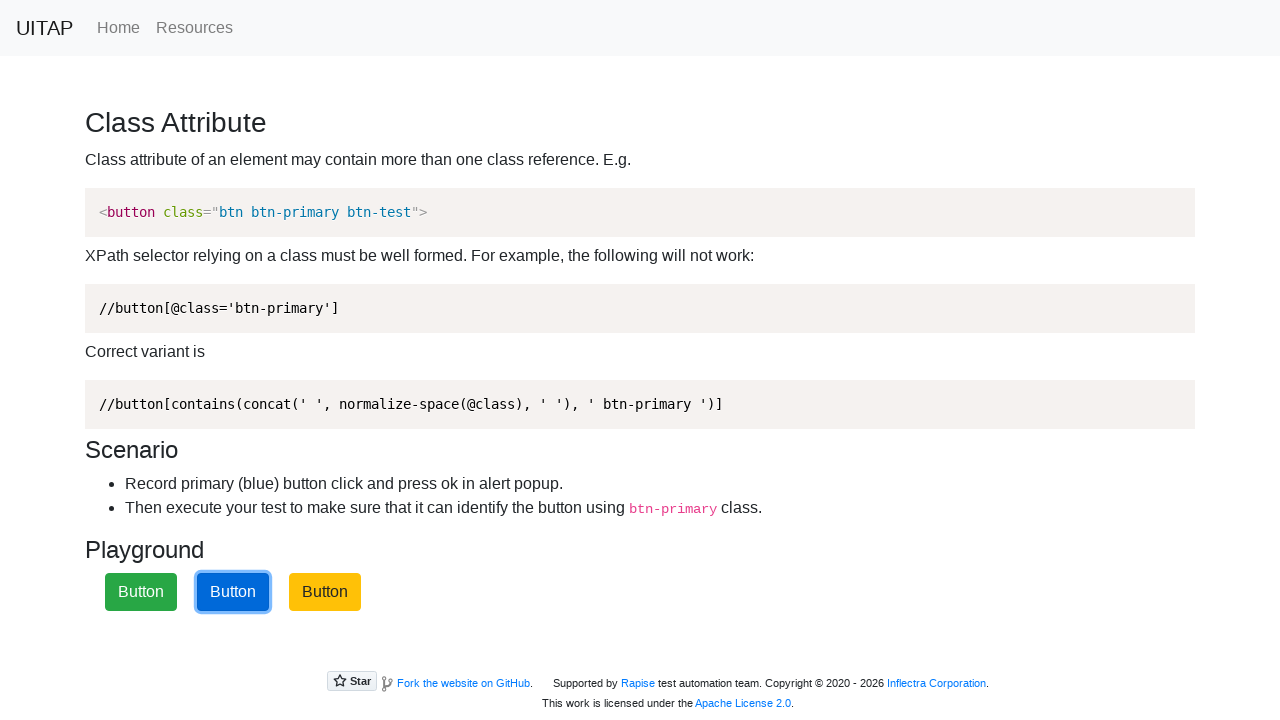

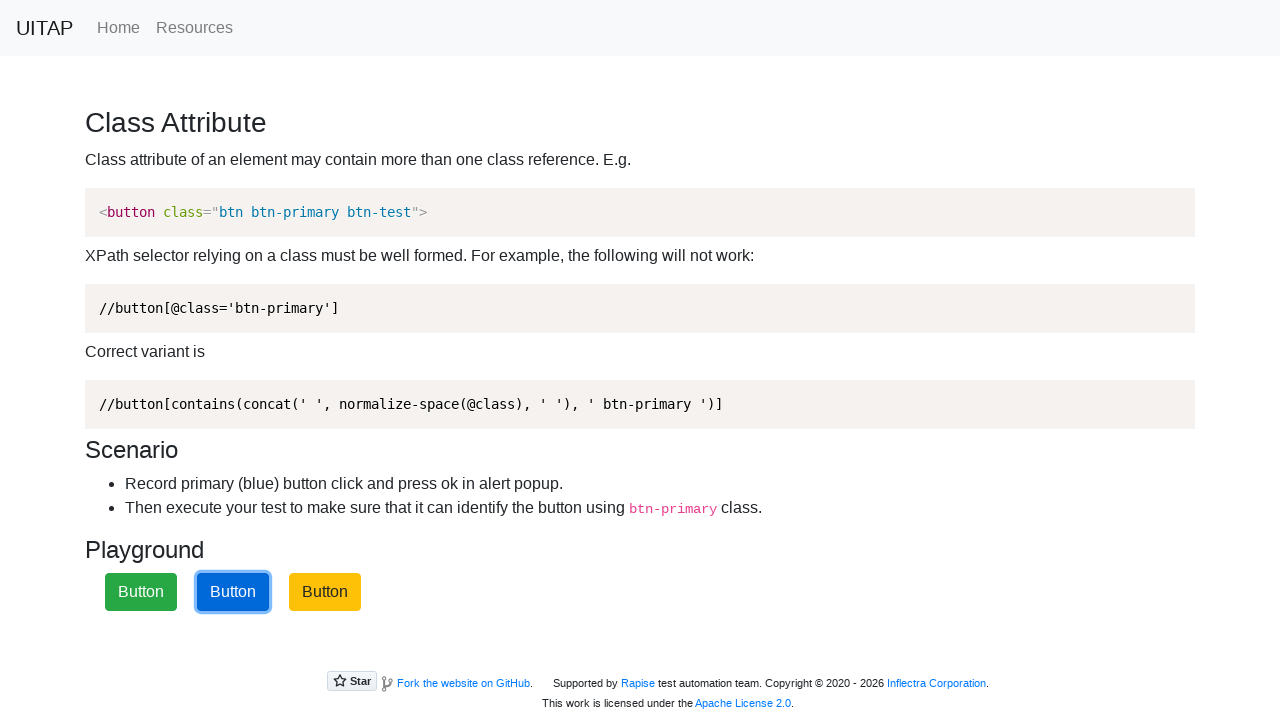